Tests the search functionality on the PROS website by clicking the search toggle, activating the search field, and entering a search query

Starting URL: http://pros.unicam.it/

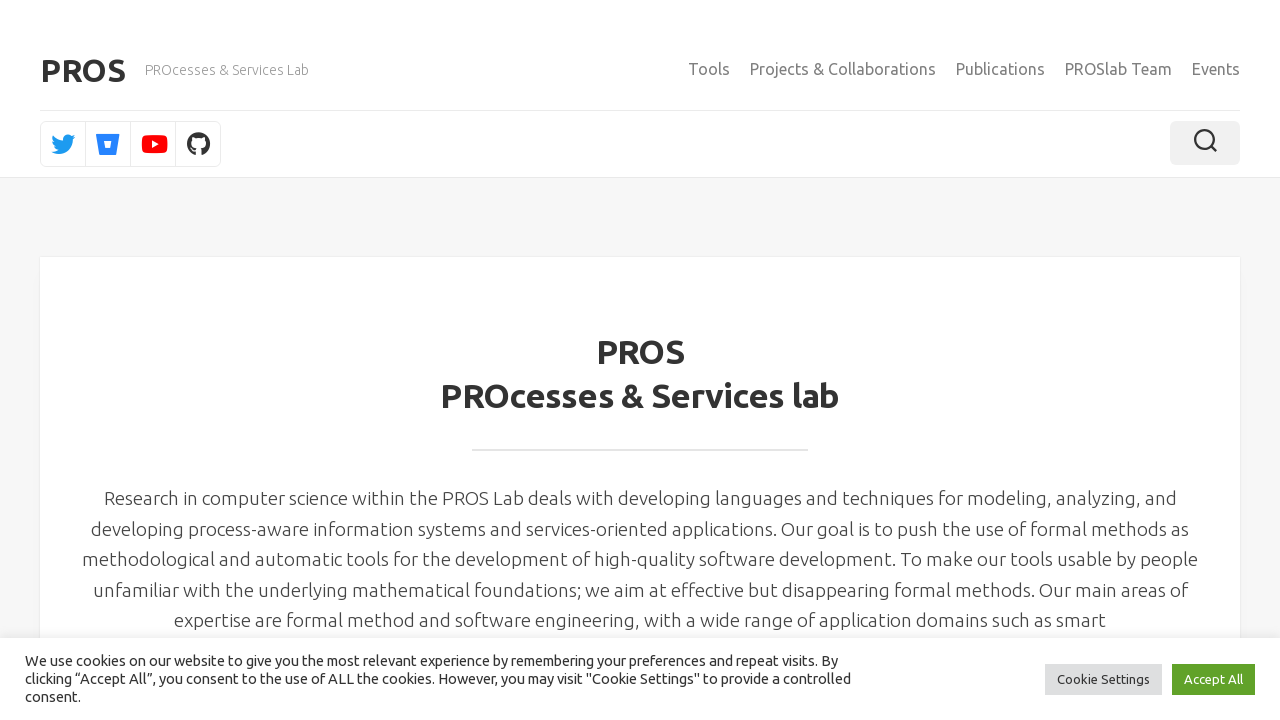

Clicked search toggle button at (1205, 143) on .toggle-search
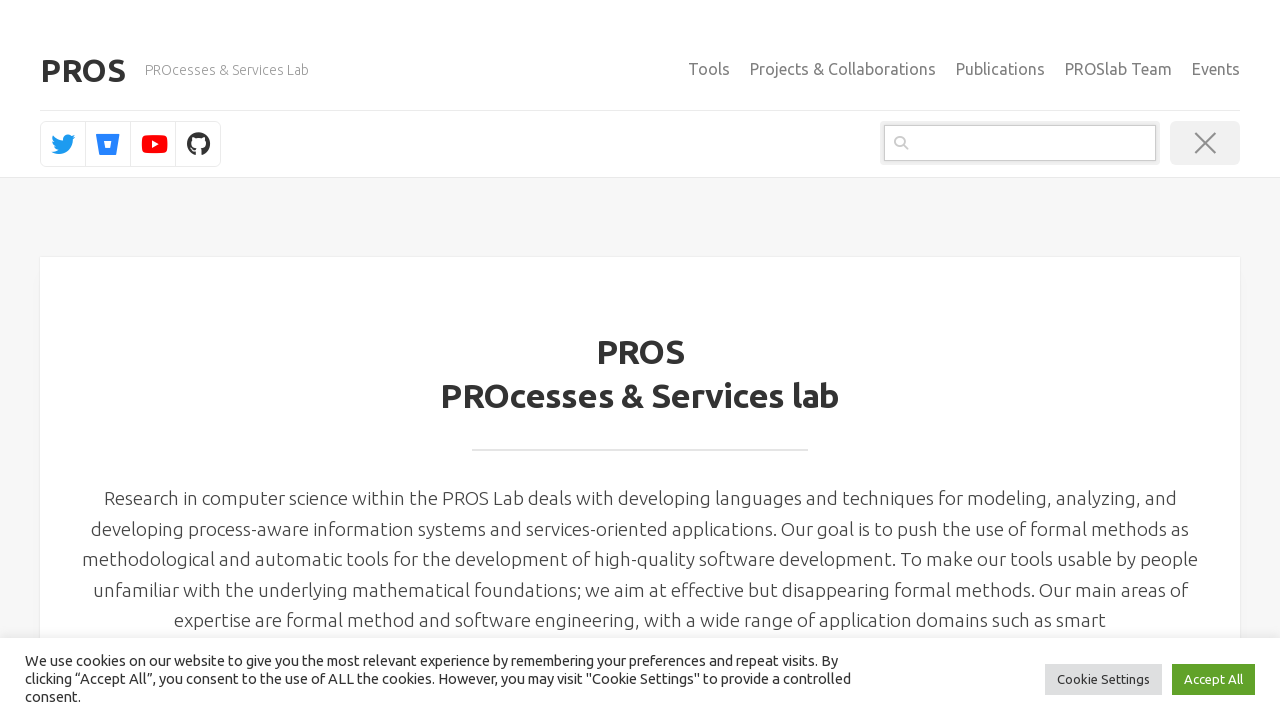

Clicked search input field to activate it at (1020, 143) on .search
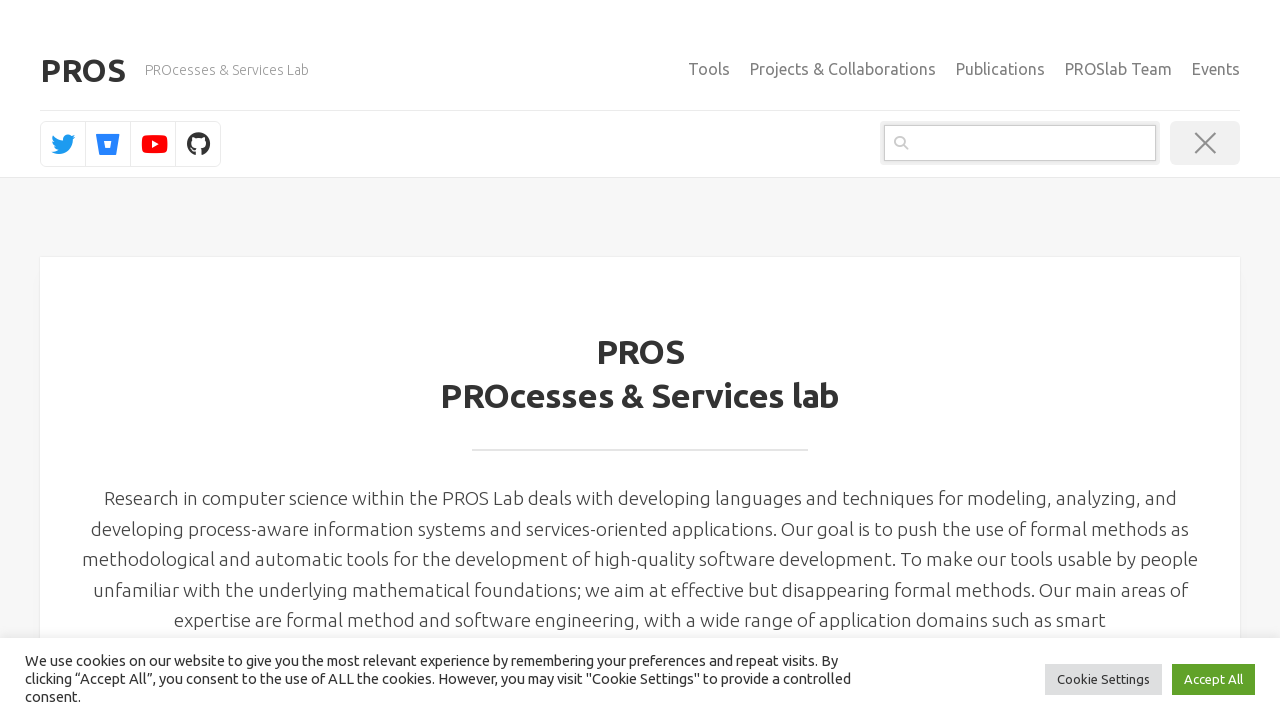

Entered search query 'bprove' in search field on .search
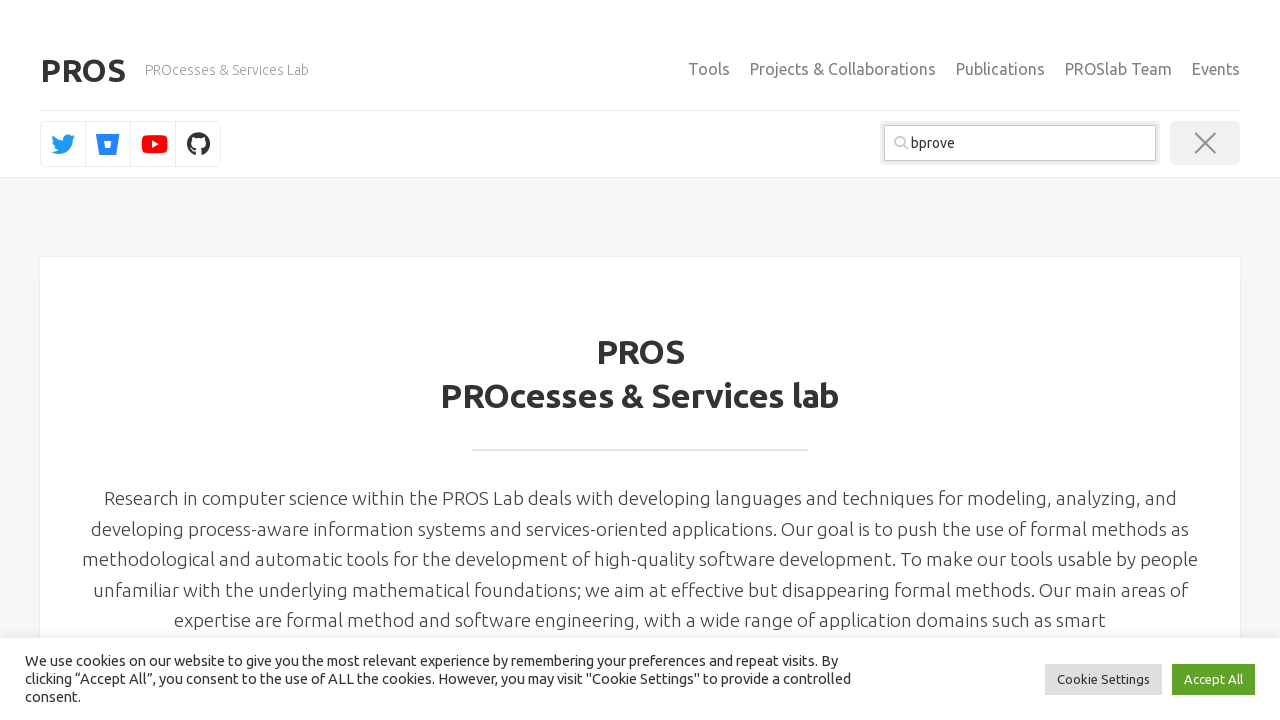

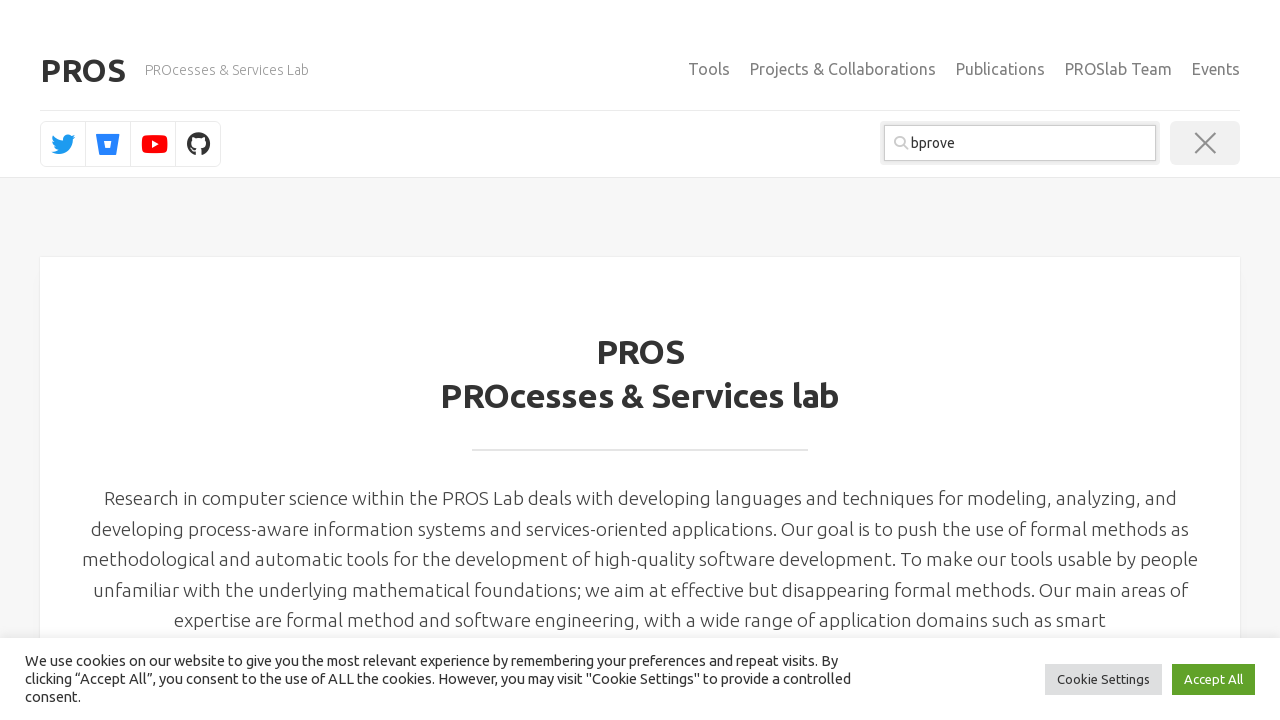